Tests password field masking by navigating to My Account page and verifying that the password input field properly hides the entered text

Starting URL: http://practice.automationtesting.in/

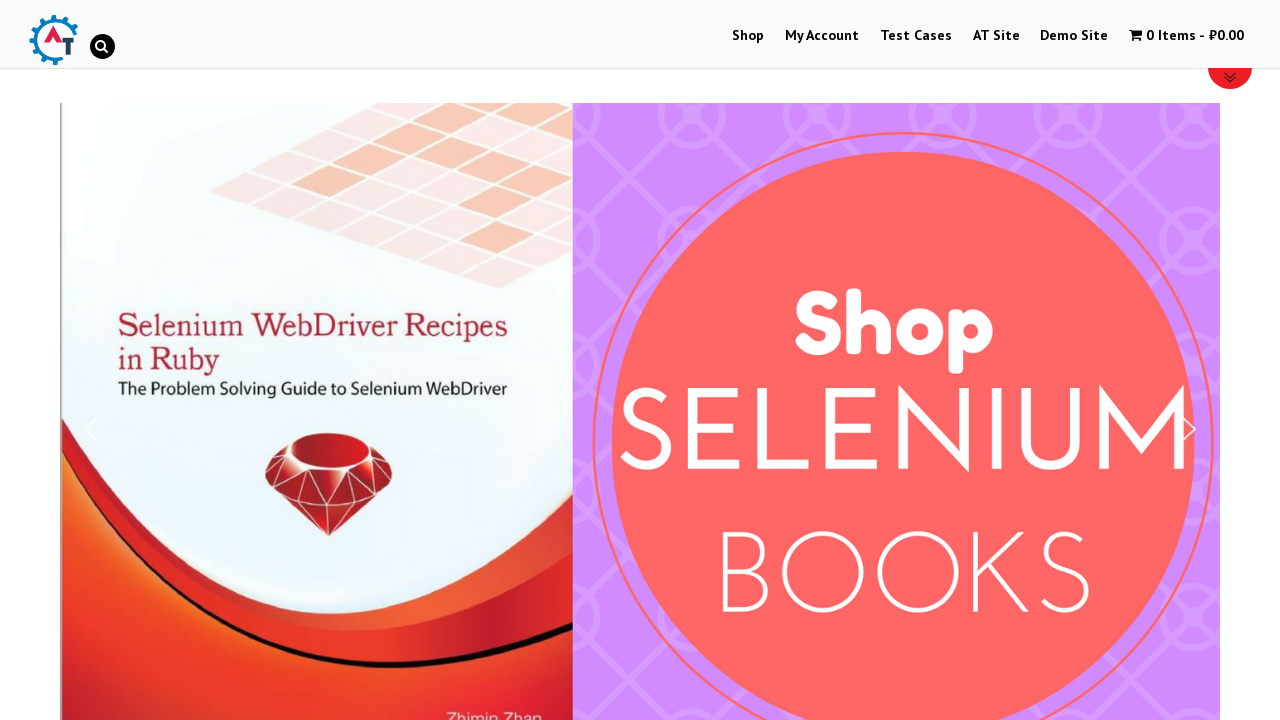

Clicked on My Account link at (822, 36) on text='My Account'
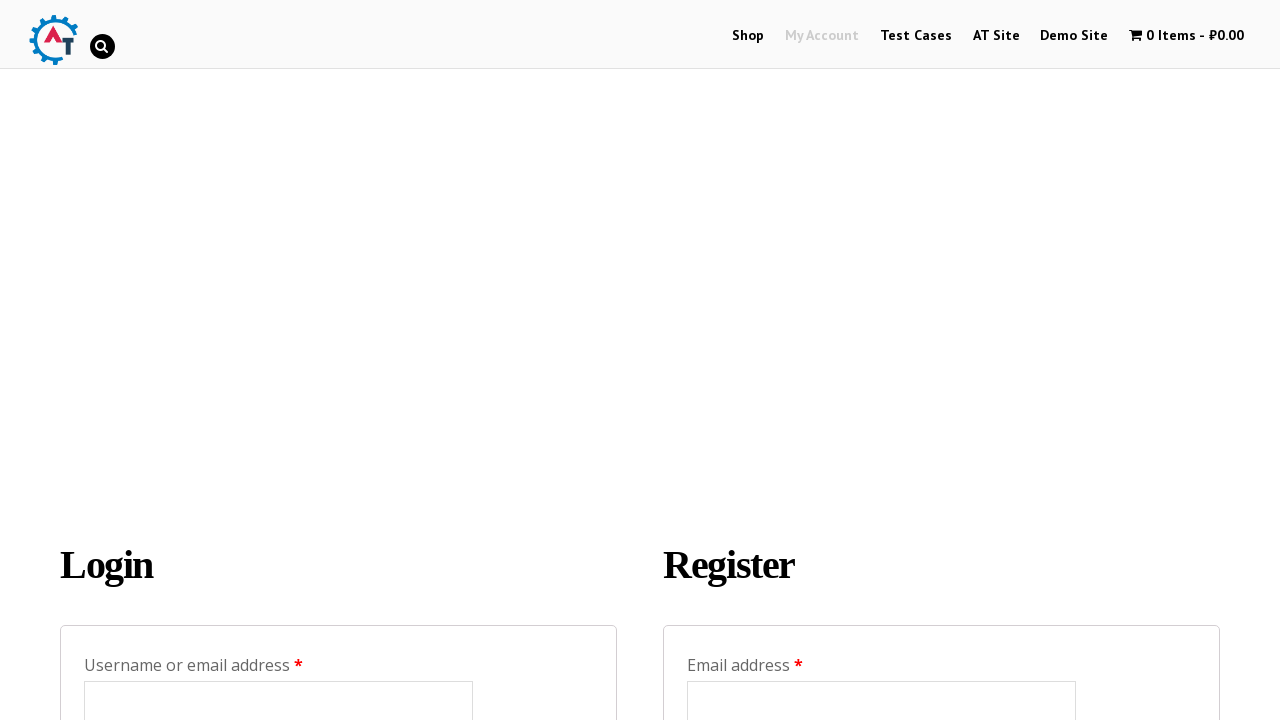

Password field became visible
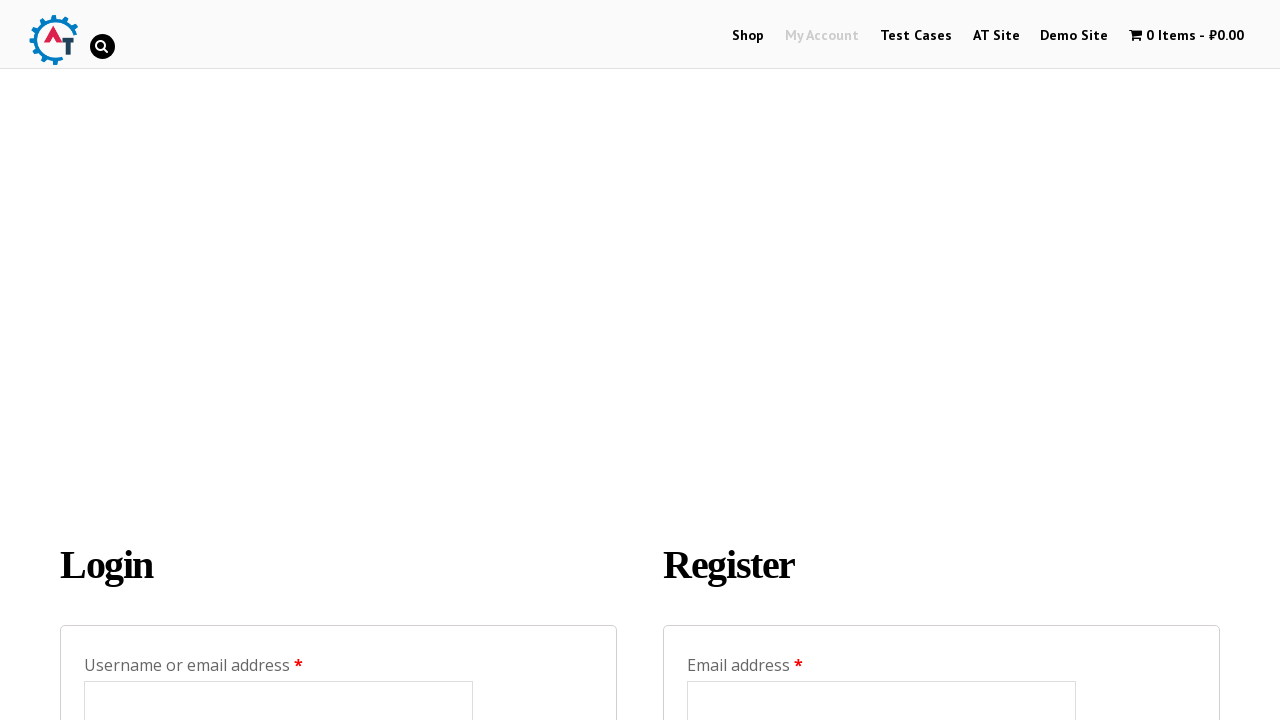

Entered password 'TestPass123' in password field on #password
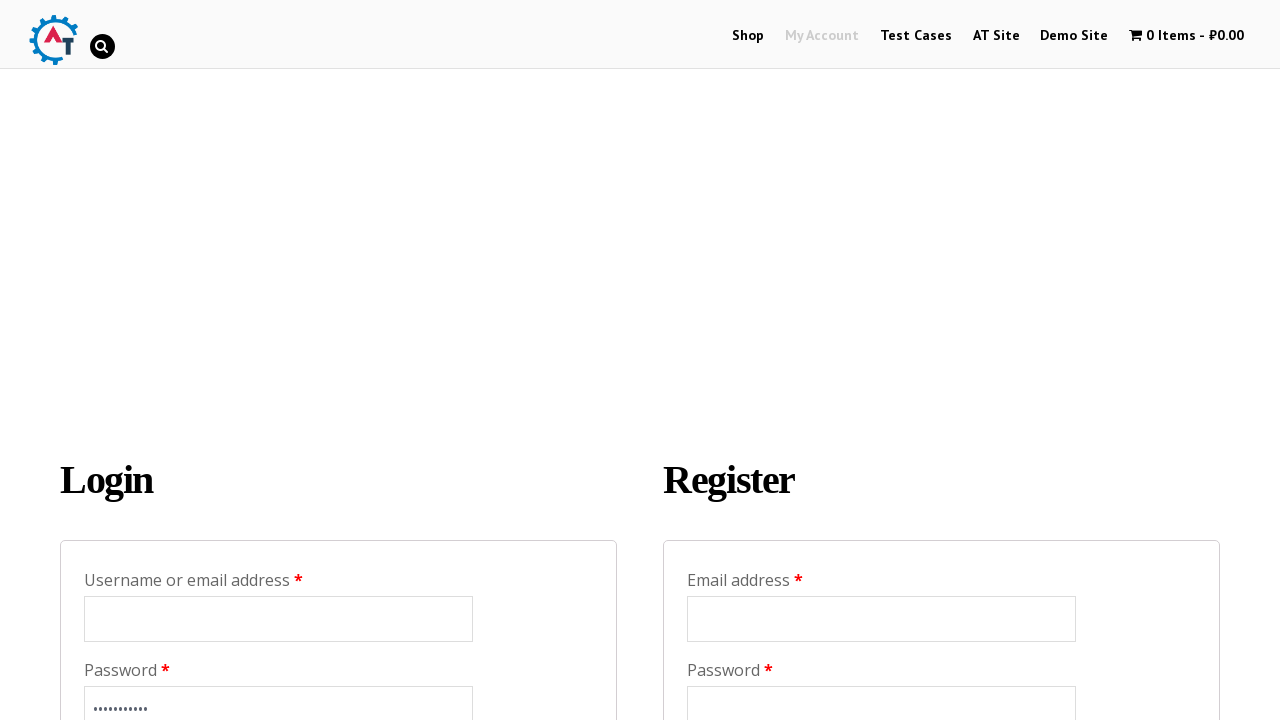

Retrieved password field type attribute
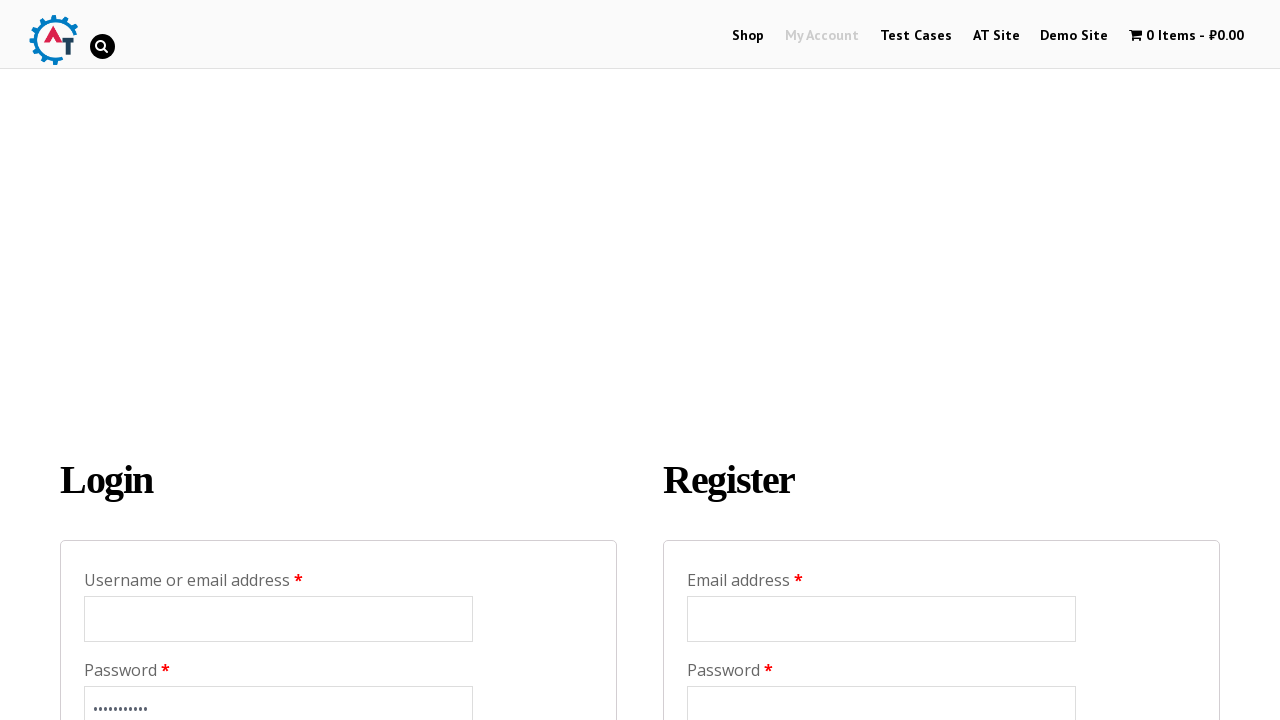

Verified password field type is 'password' - password masking confirmed
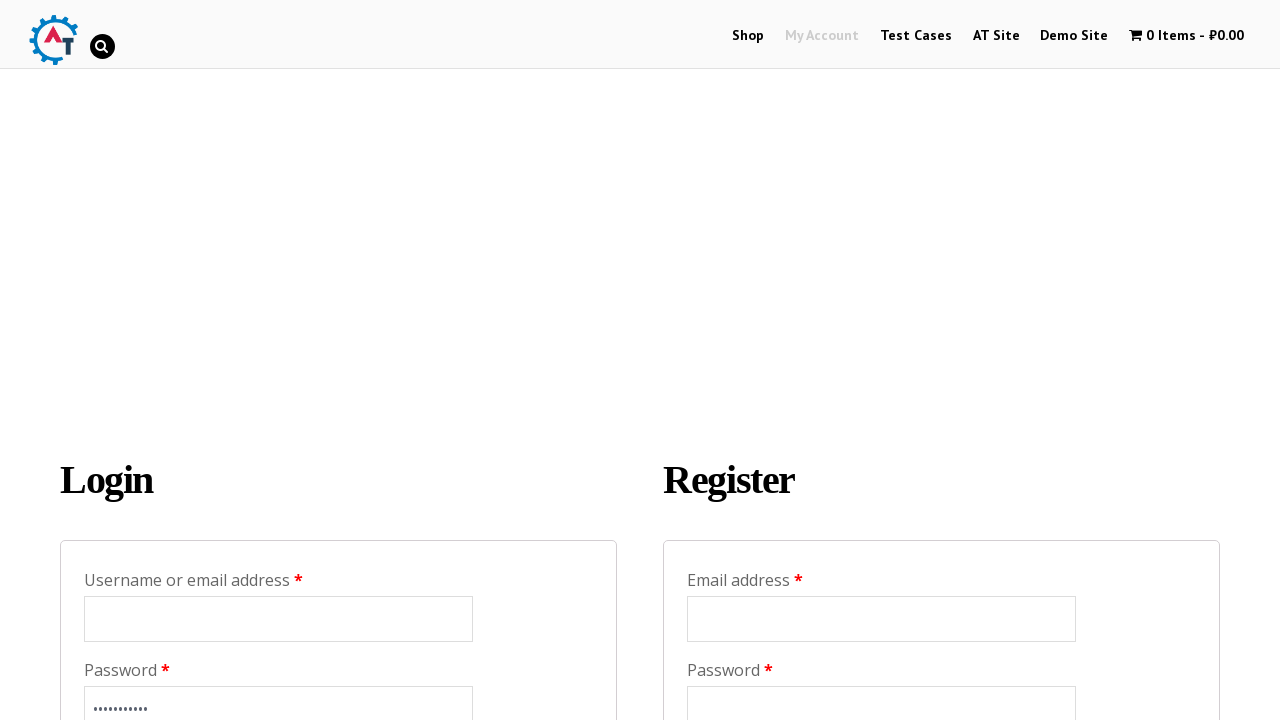

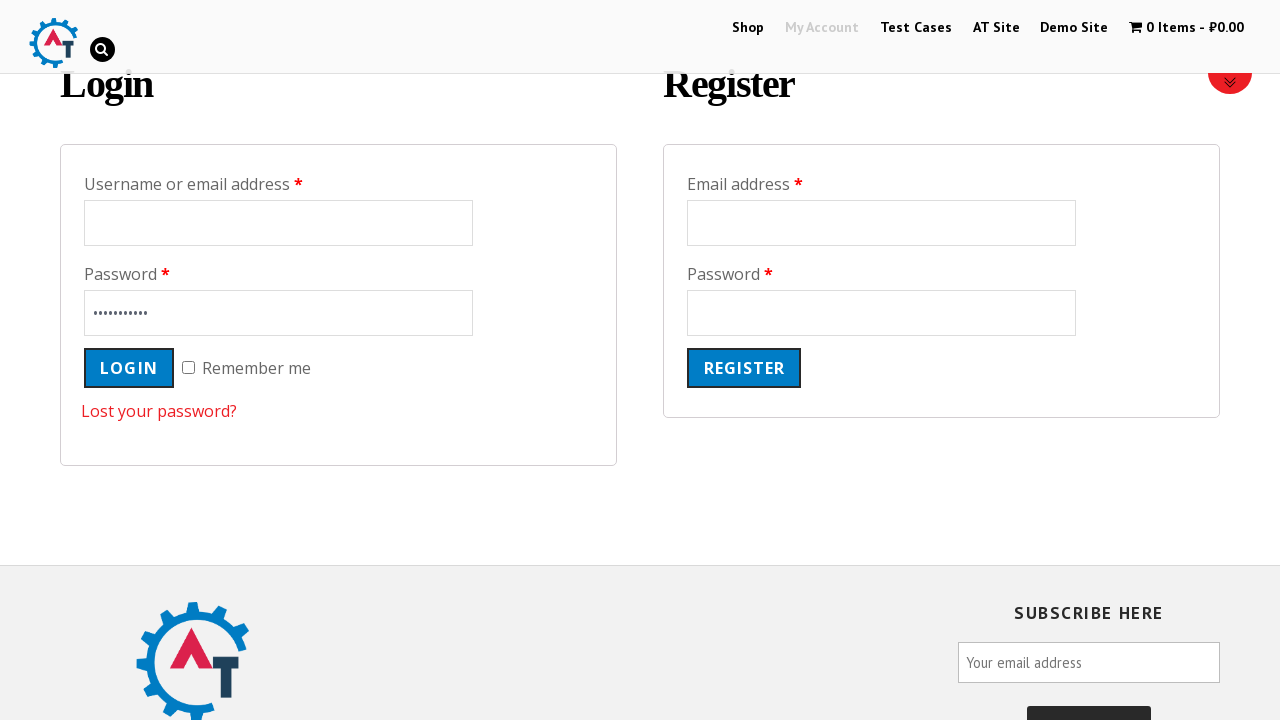